Tests a chat interface by finding the chat input field, typing a message "hi", and submitting it by pressing Enter or clicking the send button.

Starting URL: https://chat.akash.network/

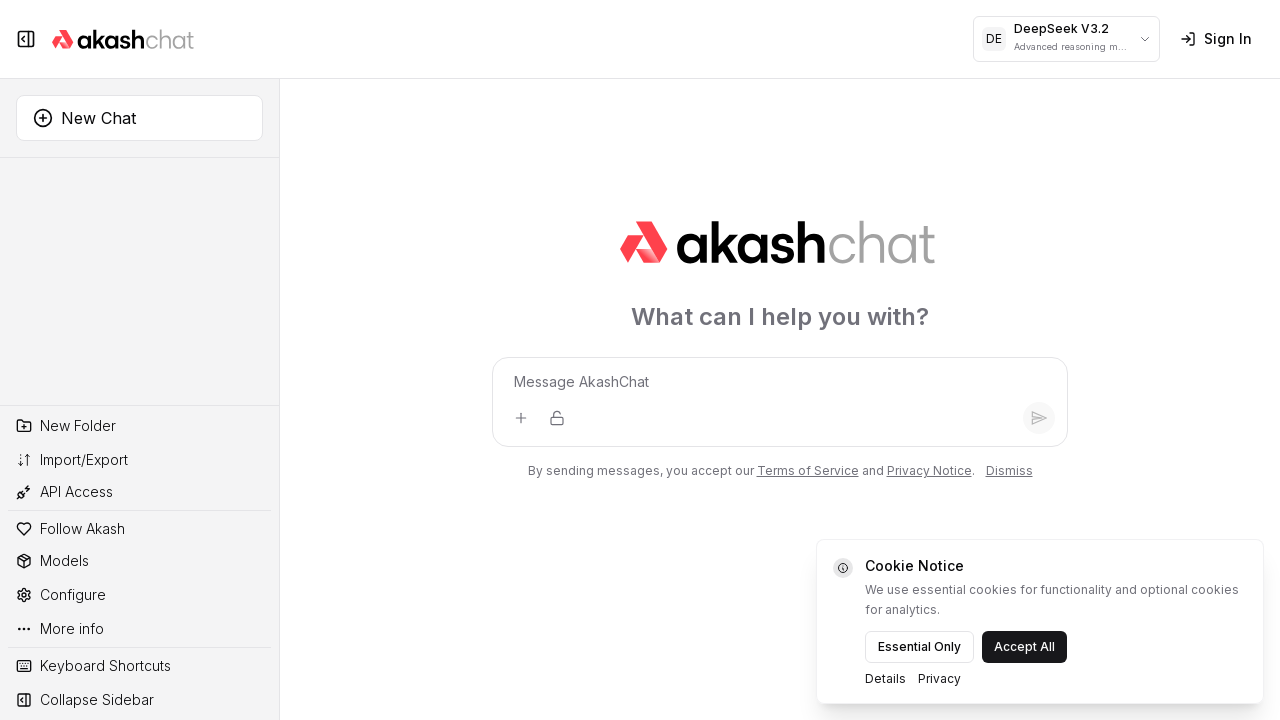

Waited for page to settle (1500ms)
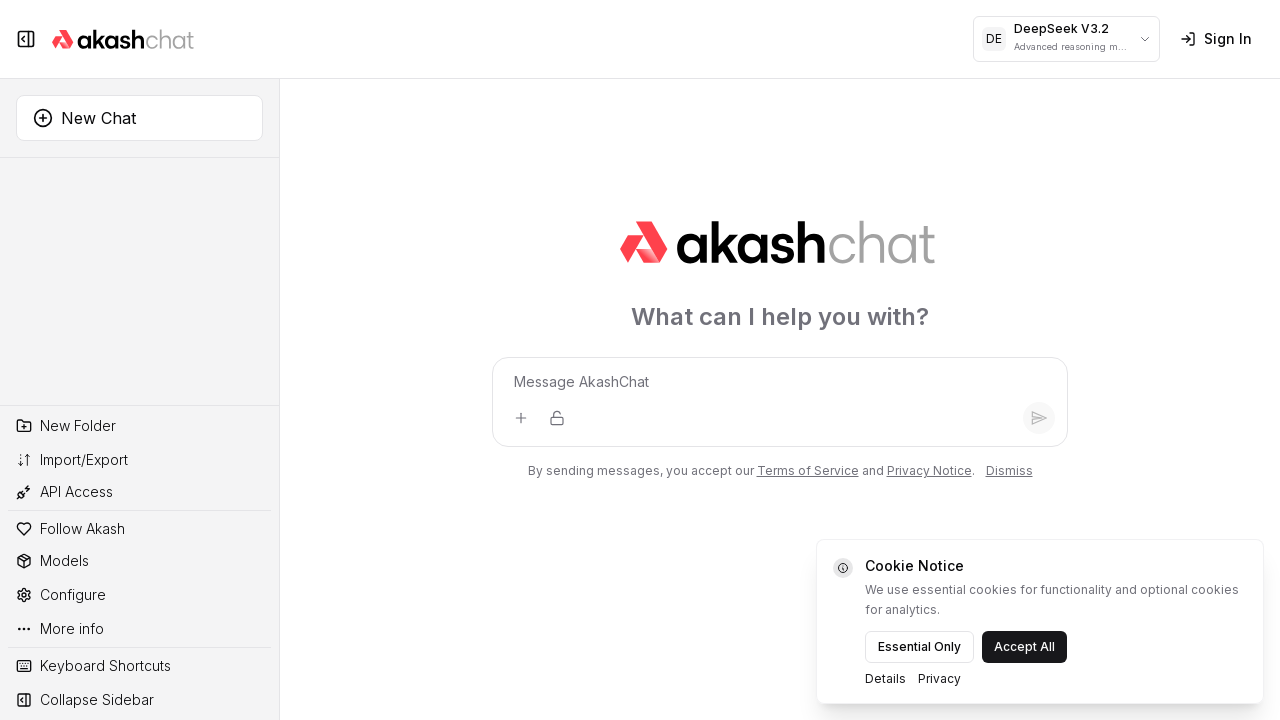

Located textarea element
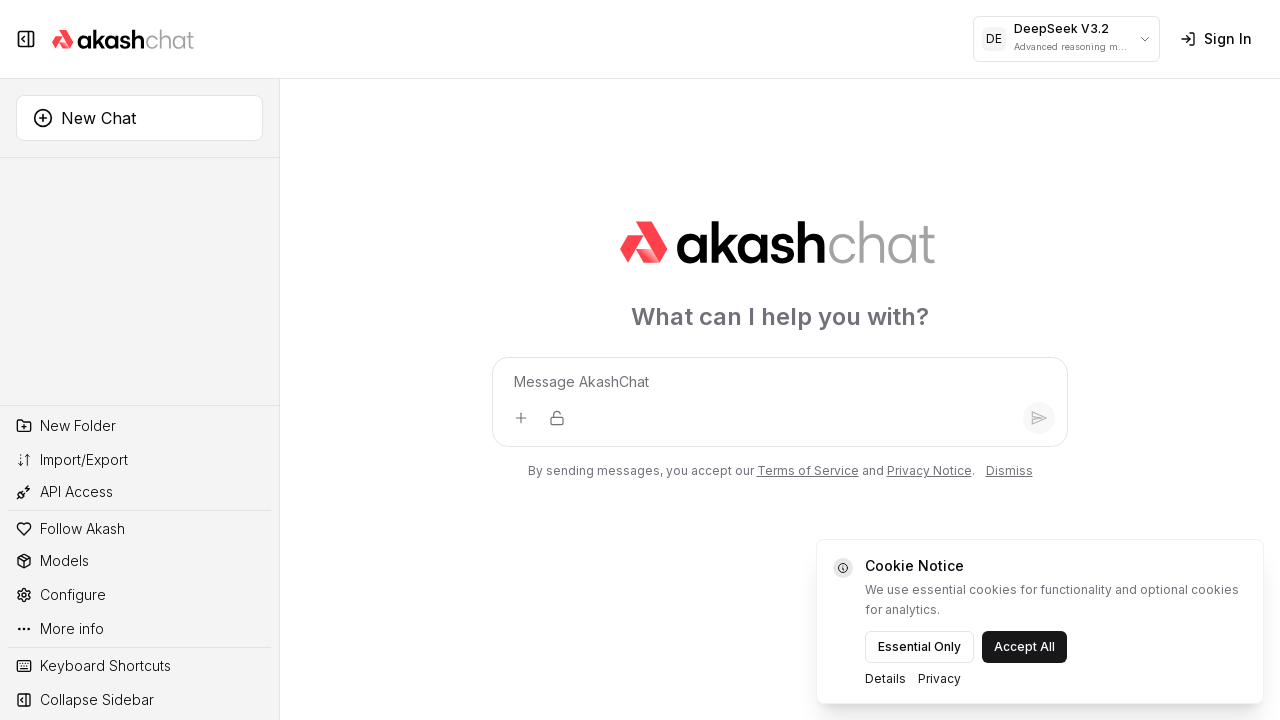

Focused on textarea element on textarea >> nth=0
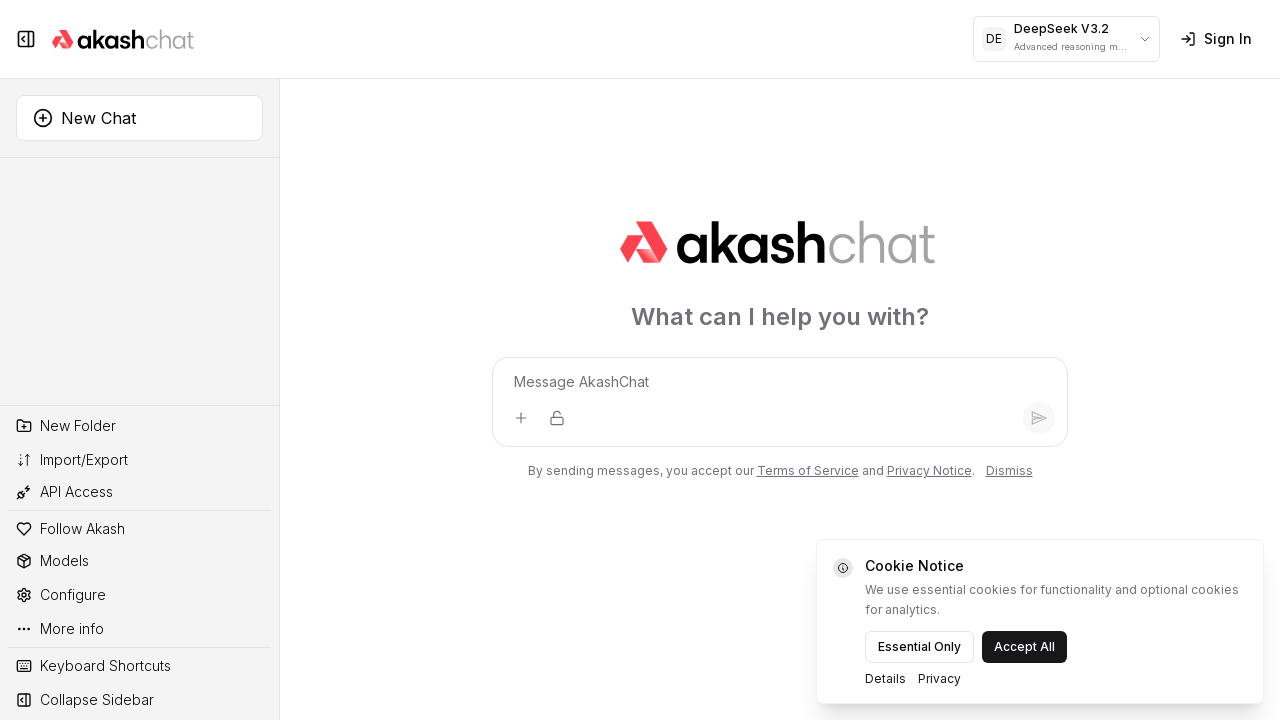

Typed 'hi' in textarea on textarea >> nth=0
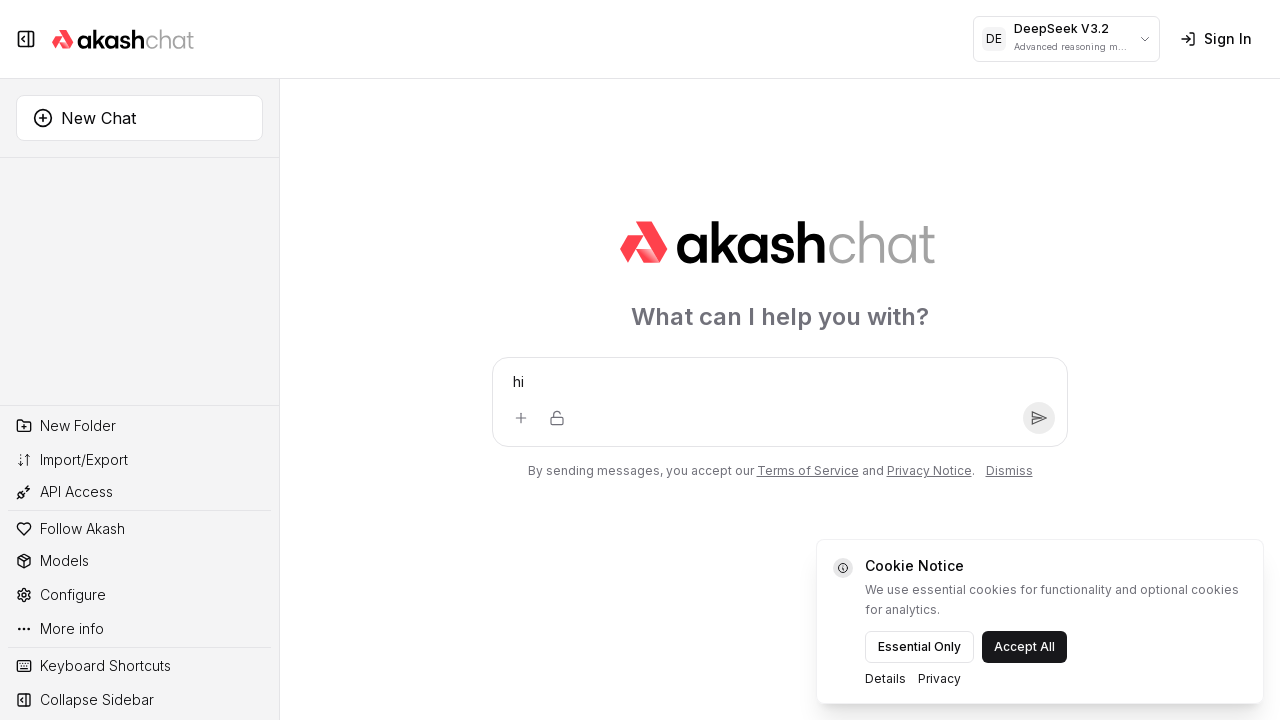

Pressed Enter to submit message
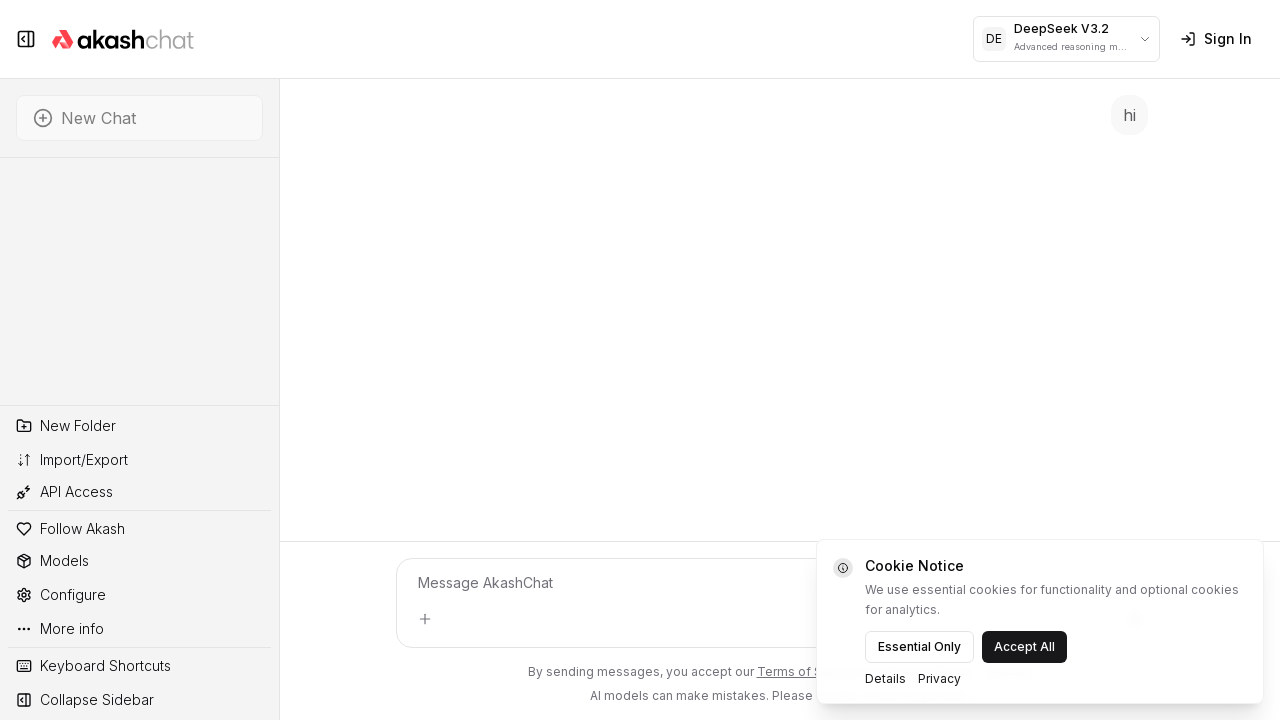

Waited for response to load (3000ms)
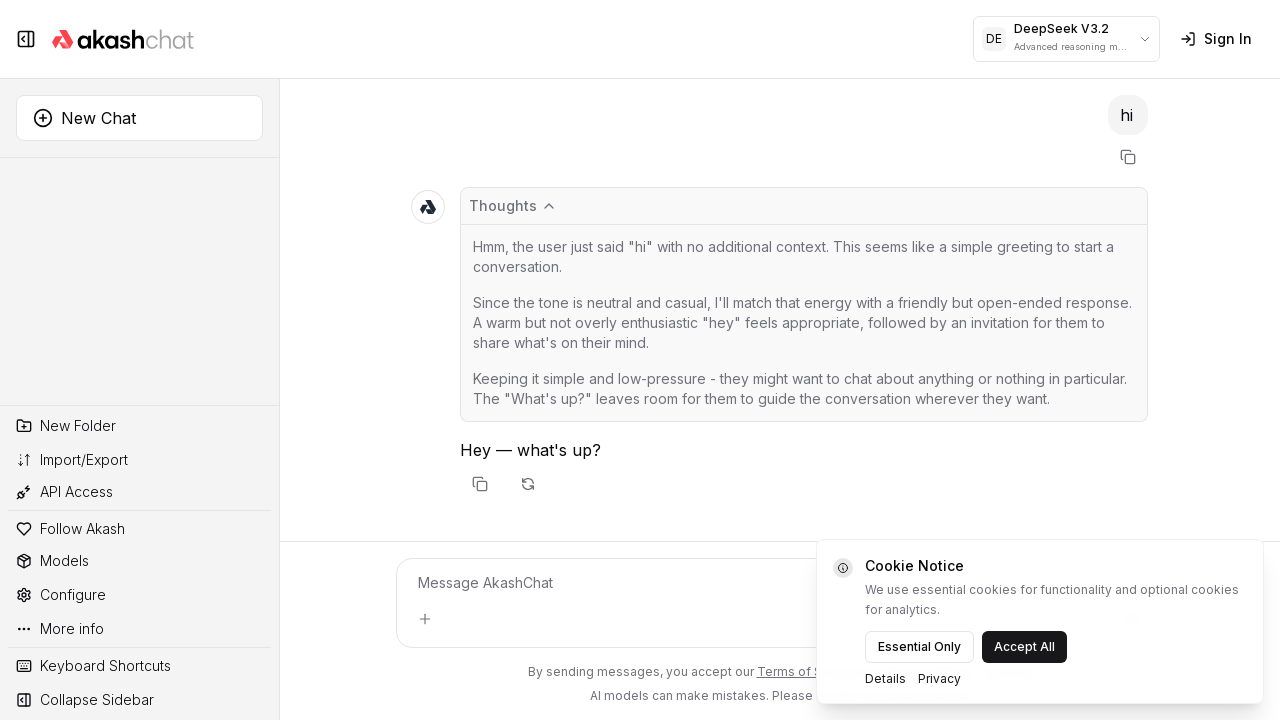

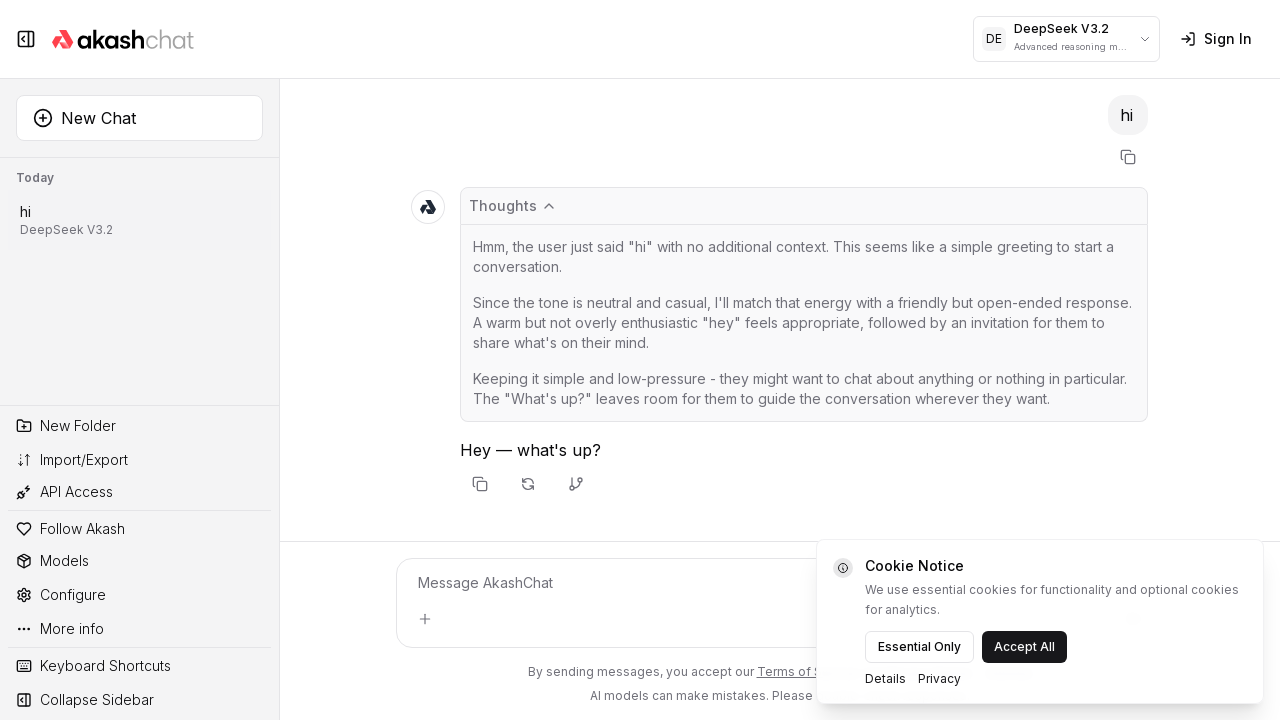